Tests radio button functionality by selecting male and female options and verifying their checked states

Starting URL: https://artoftesting.com/samplesiteforselenium

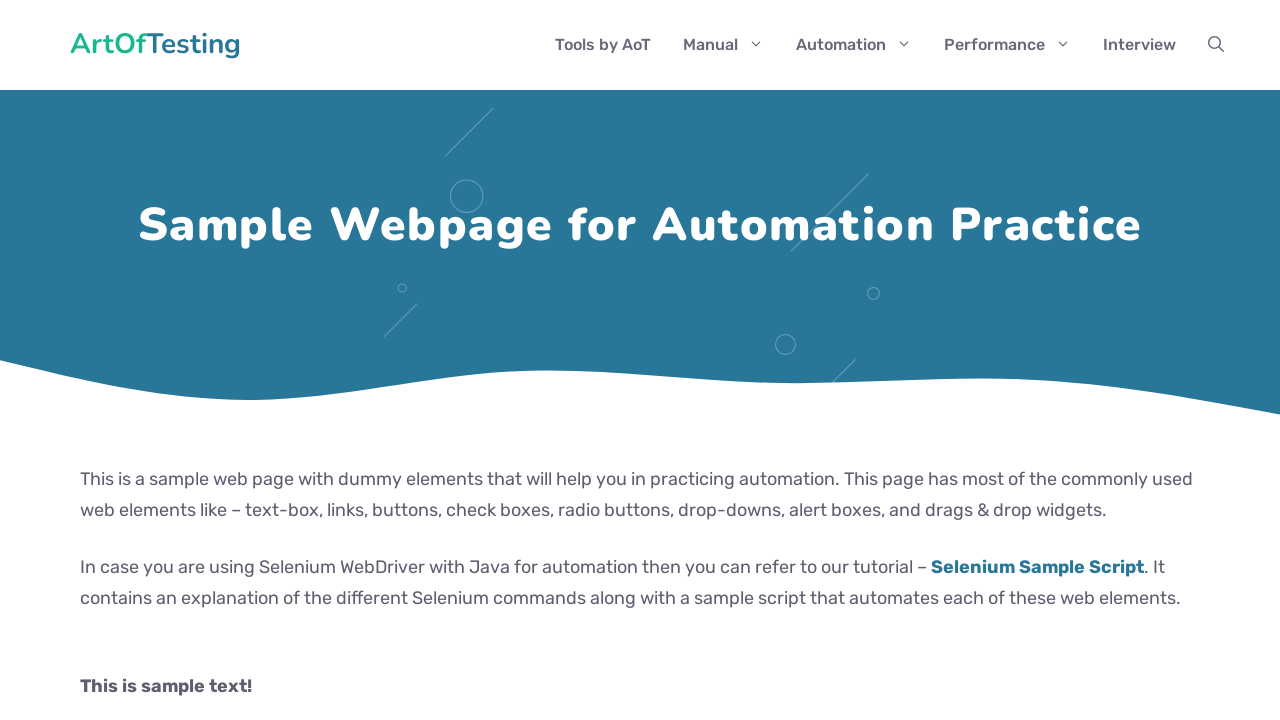

Checked the male radio button at (86, 360) on #male
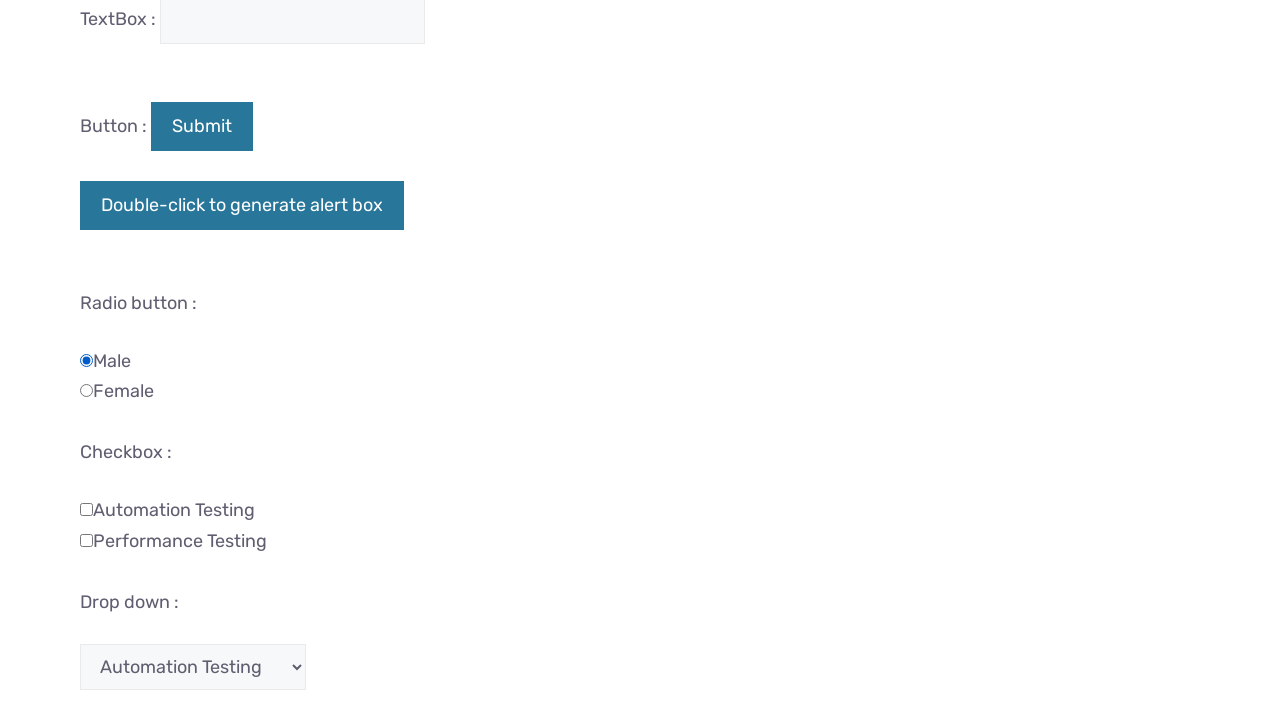

Checked the female radio button, which unchecked the male radio button at (86, 391) on #female
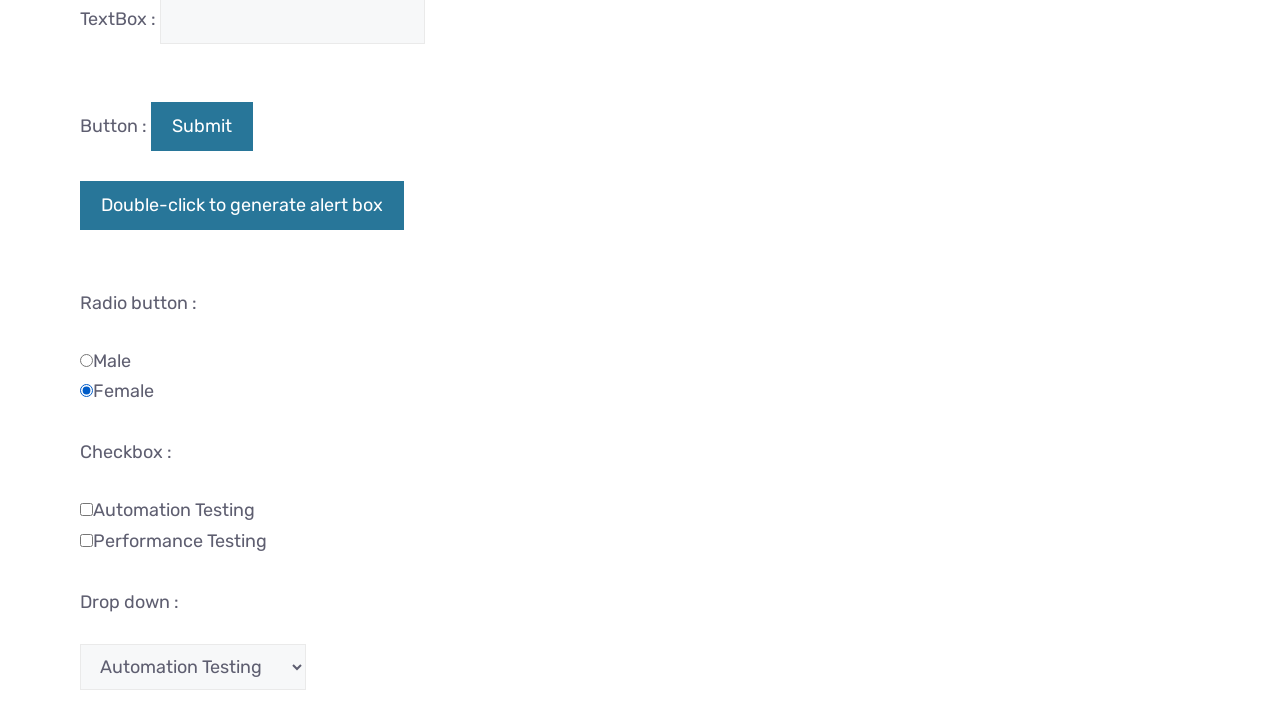

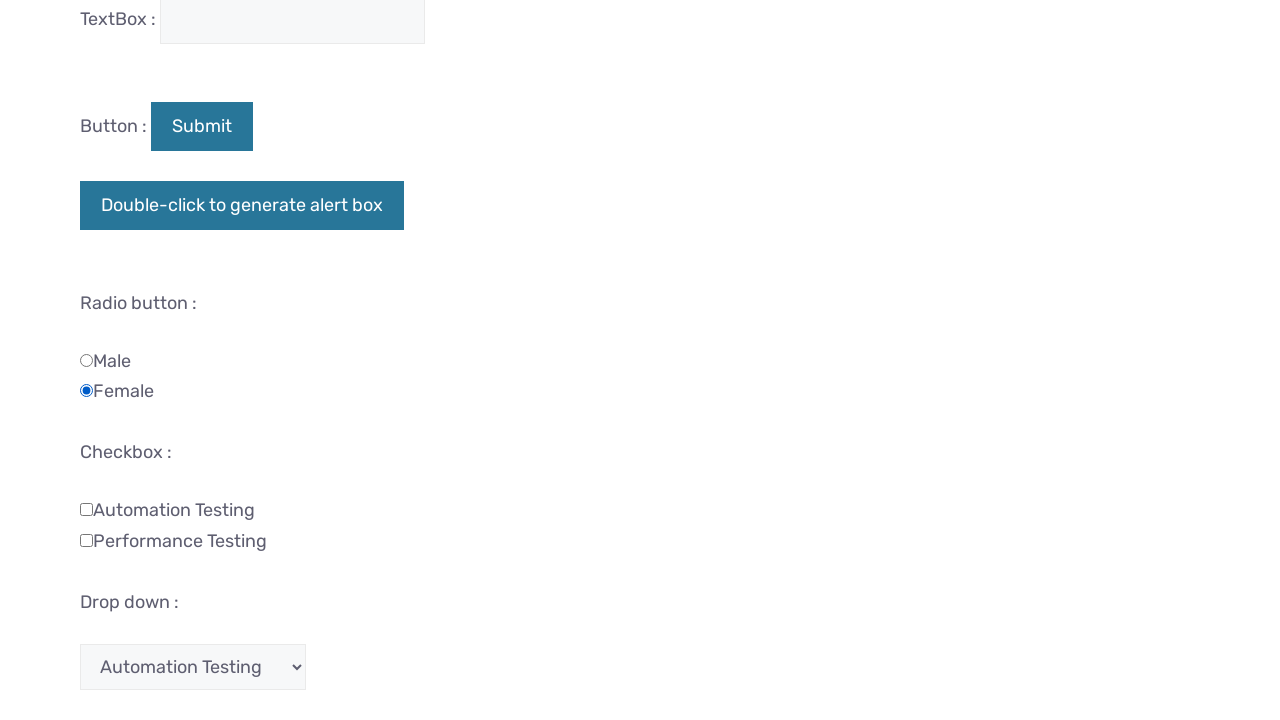